Tests dropdown select functionality by selecting options using different methods: by value, by visible text, and by index

Starting URL: https://www.w3school.com.cn/tiy/t.asp?f=eg_html_select

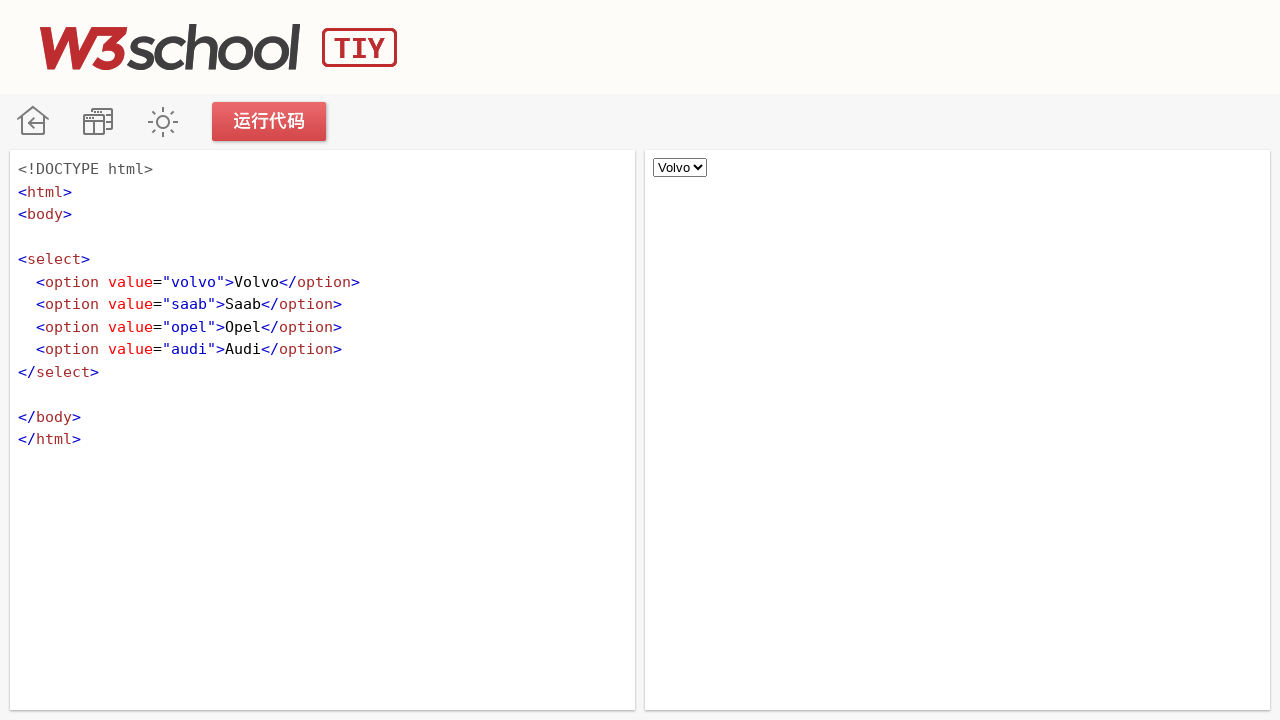

Located iframe containing select element
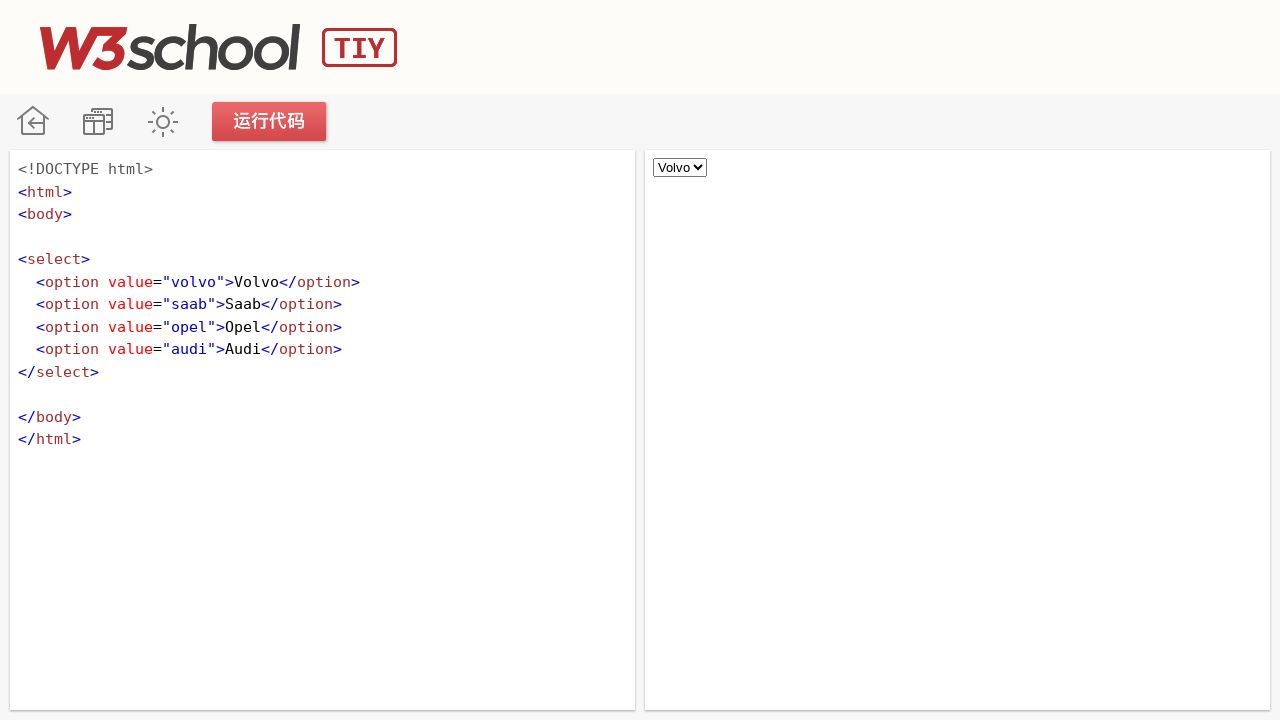

Selected option by value 'saab' on iframe#iframeResult >> internal:control=enter-frame >> select
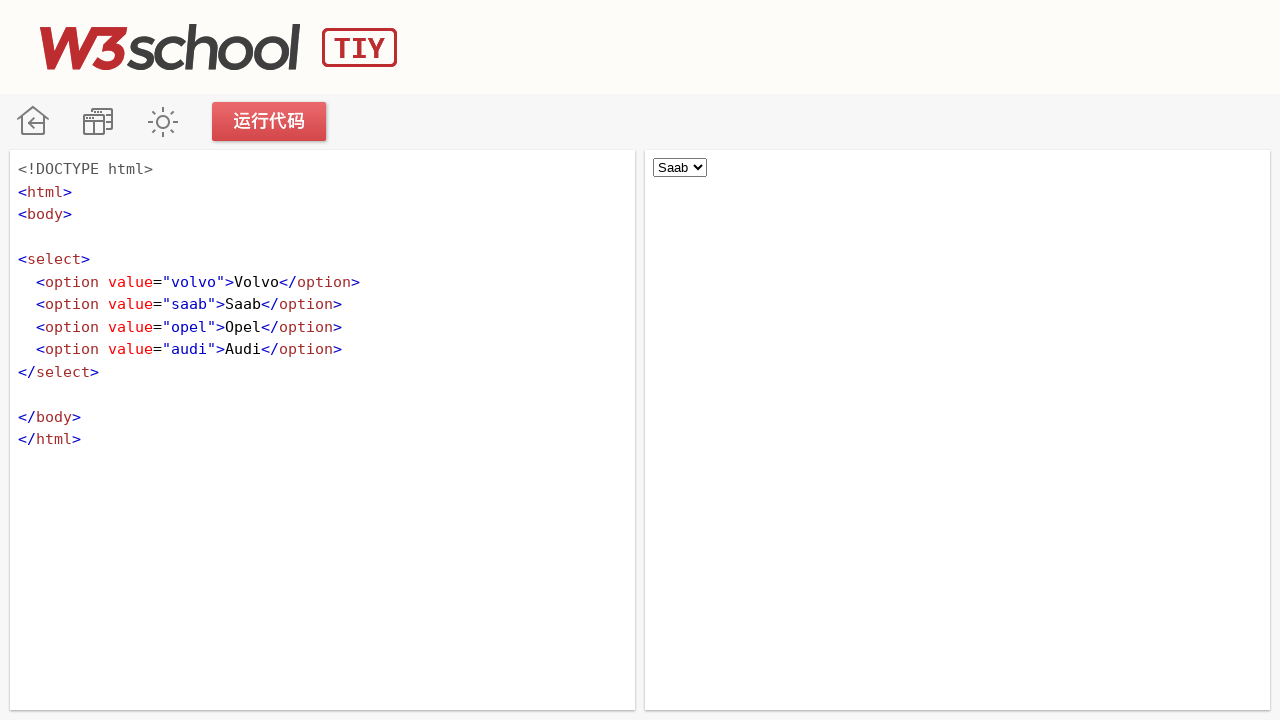

Selected option by visible text 'Opel' on iframe#iframeResult >> internal:control=enter-frame >> select
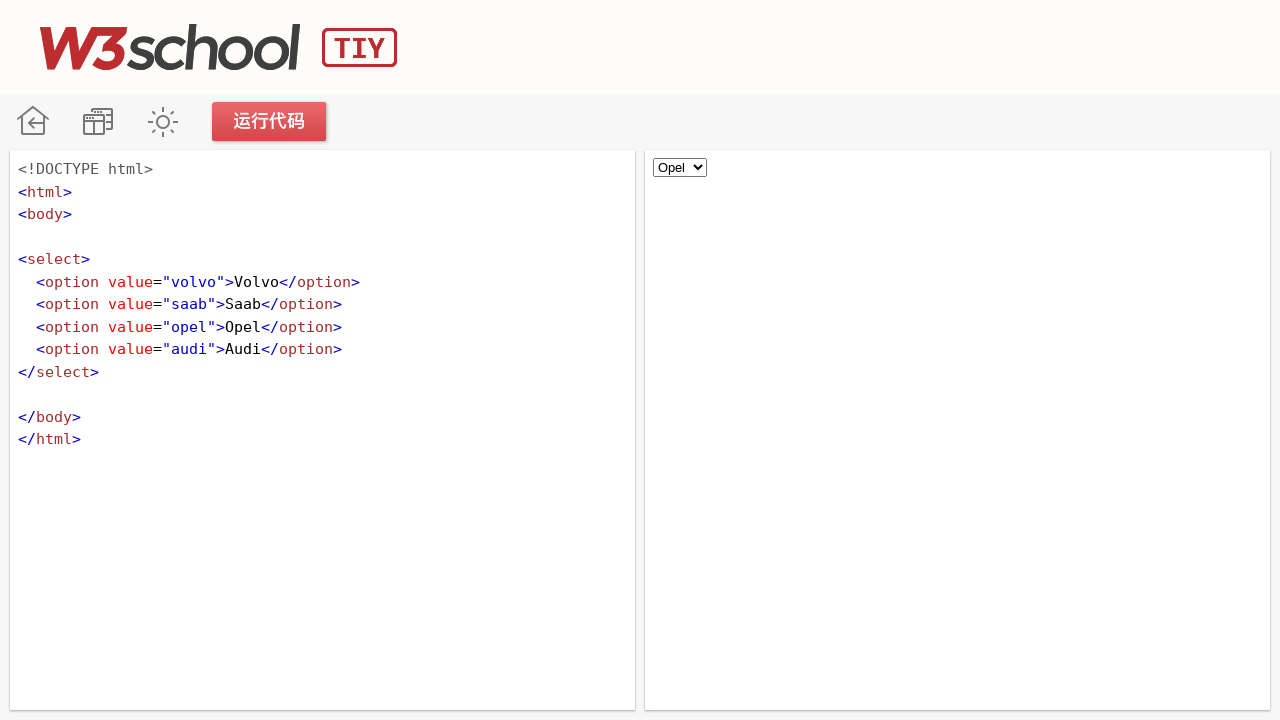

Selected option by index 3 (4th option) on iframe#iframeResult >> internal:control=enter-frame >> select
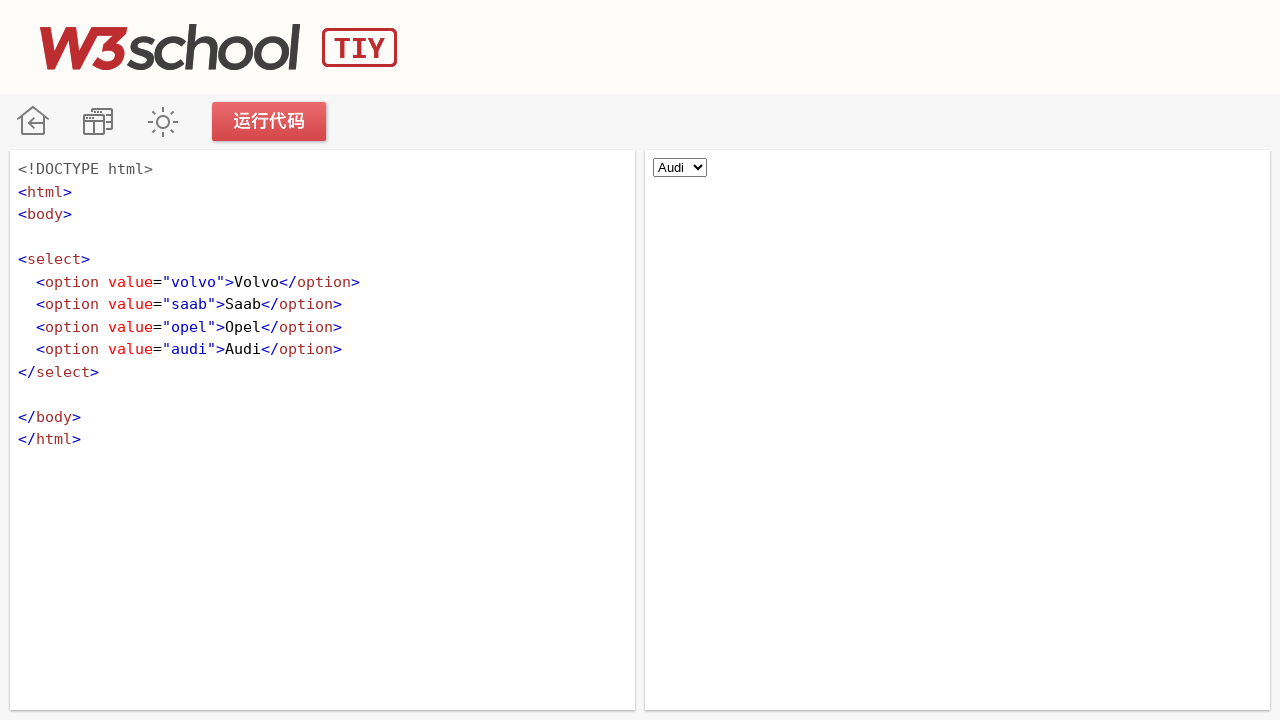

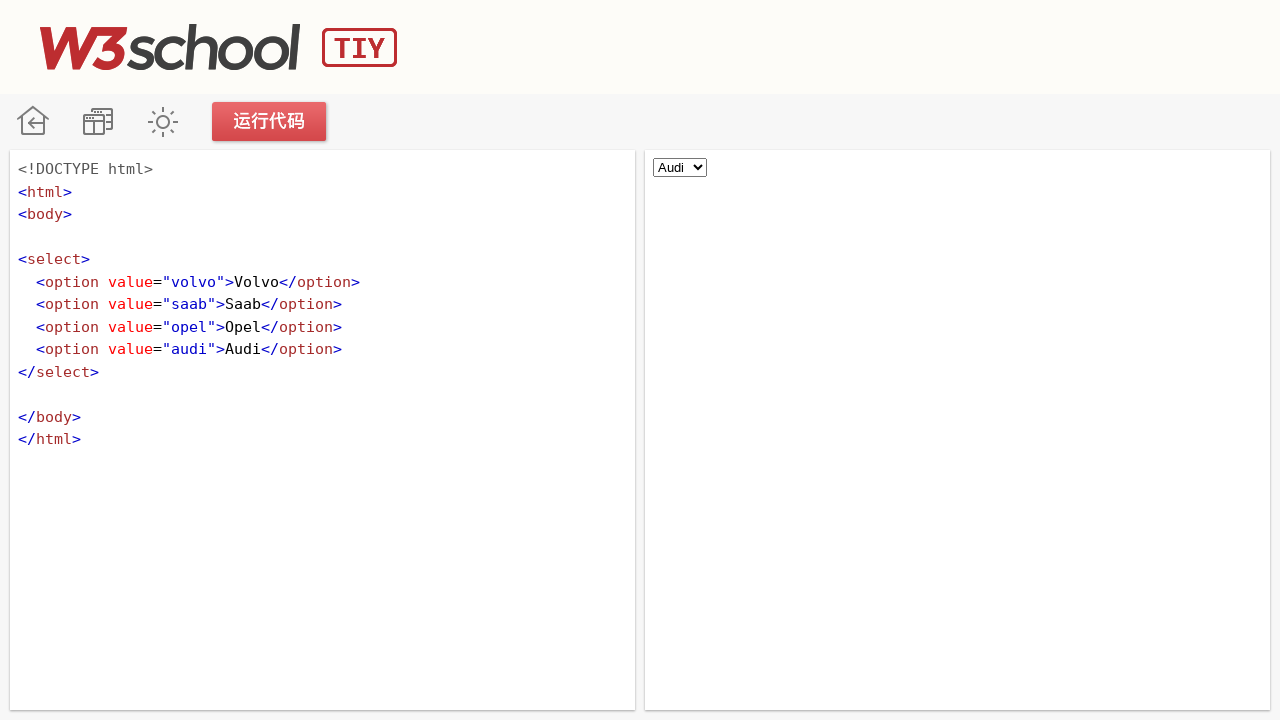